Tests a simple form by filling in first name, last name, city, and country fields, then submitting the form by clicking a button.

Starting URL: http://suninjuly.github.io/simple_form_find_task.html

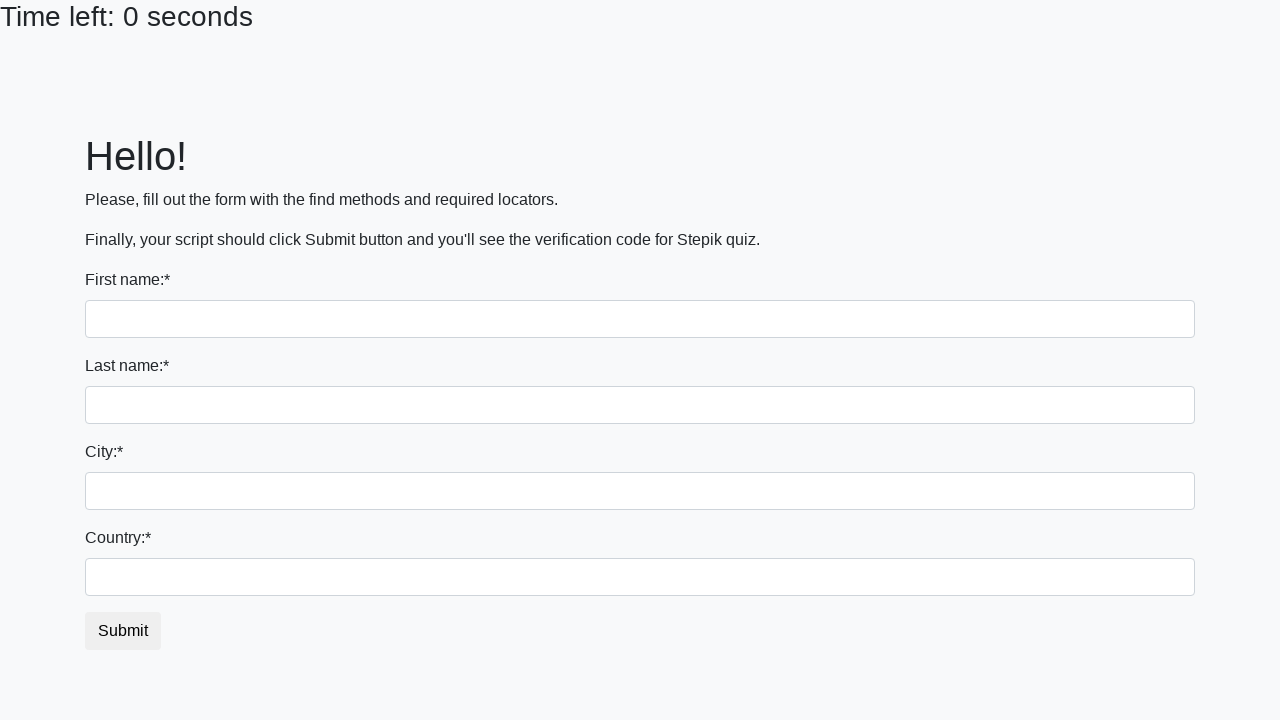

Filled first name field with 'Ivan' on input[name='first_name']
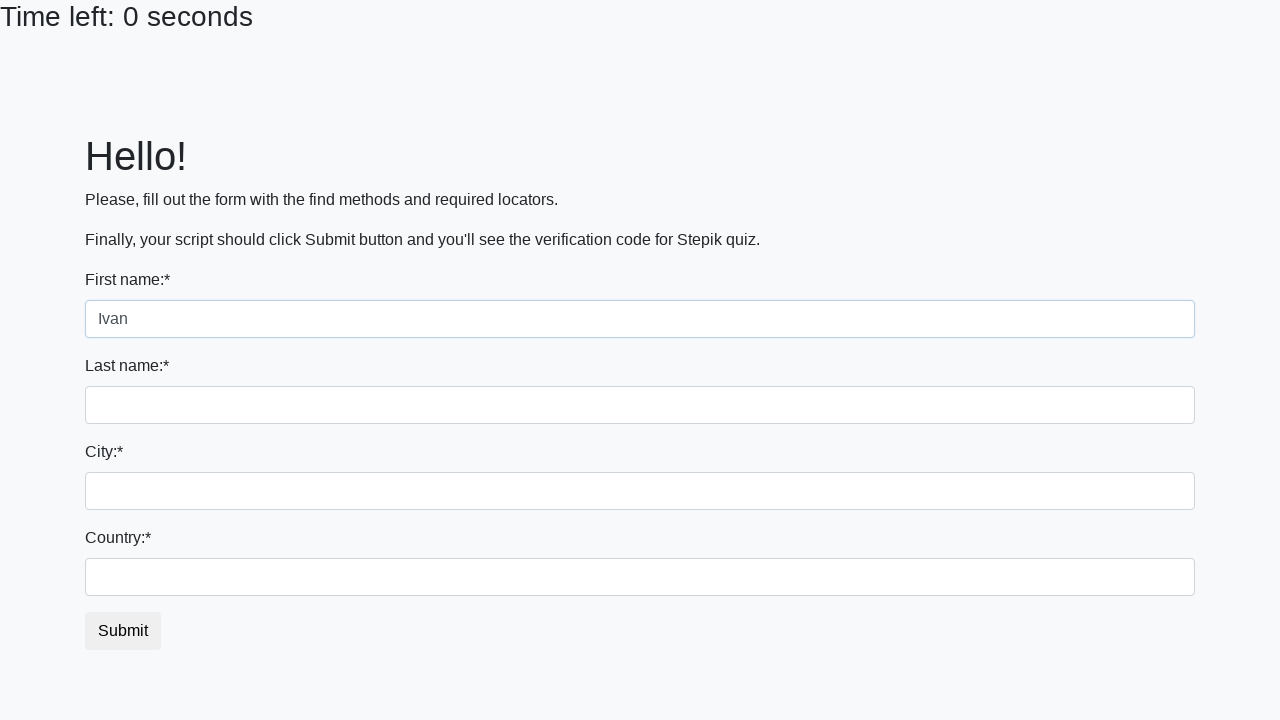

Filled last name field with 'Petrov' on input[name='last_name']
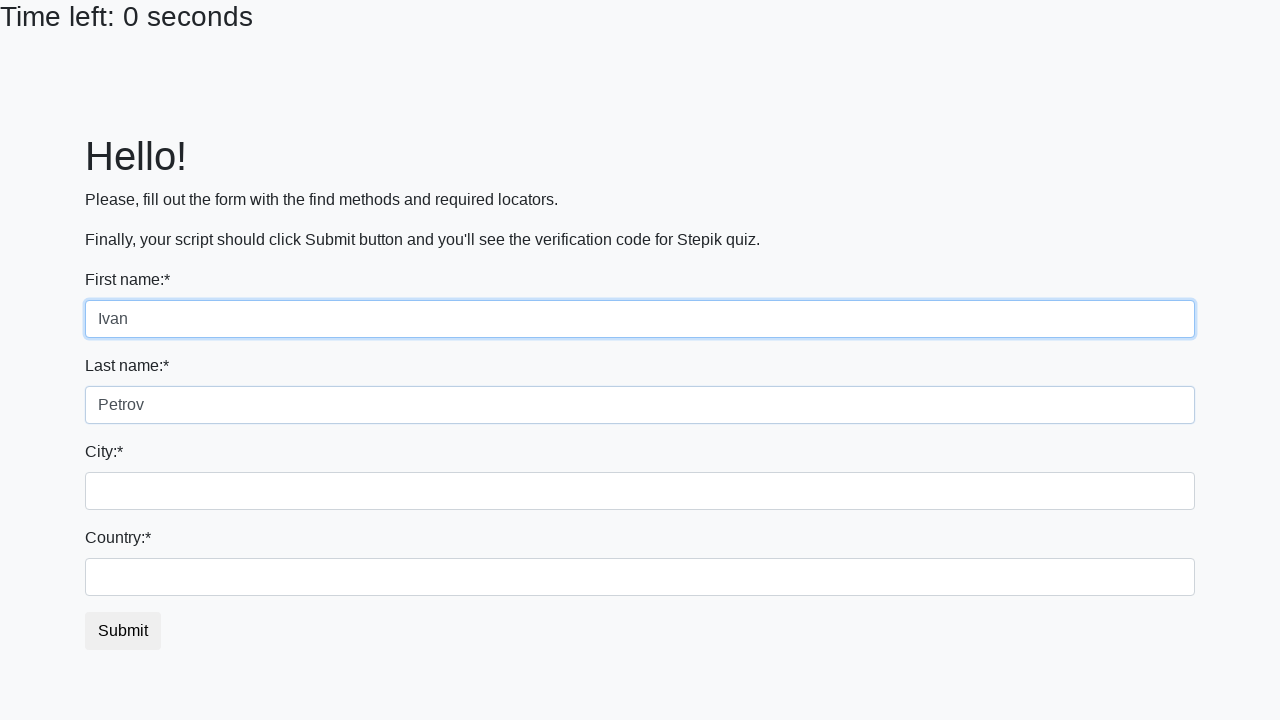

Filled city field with 'Smolensk' on .city
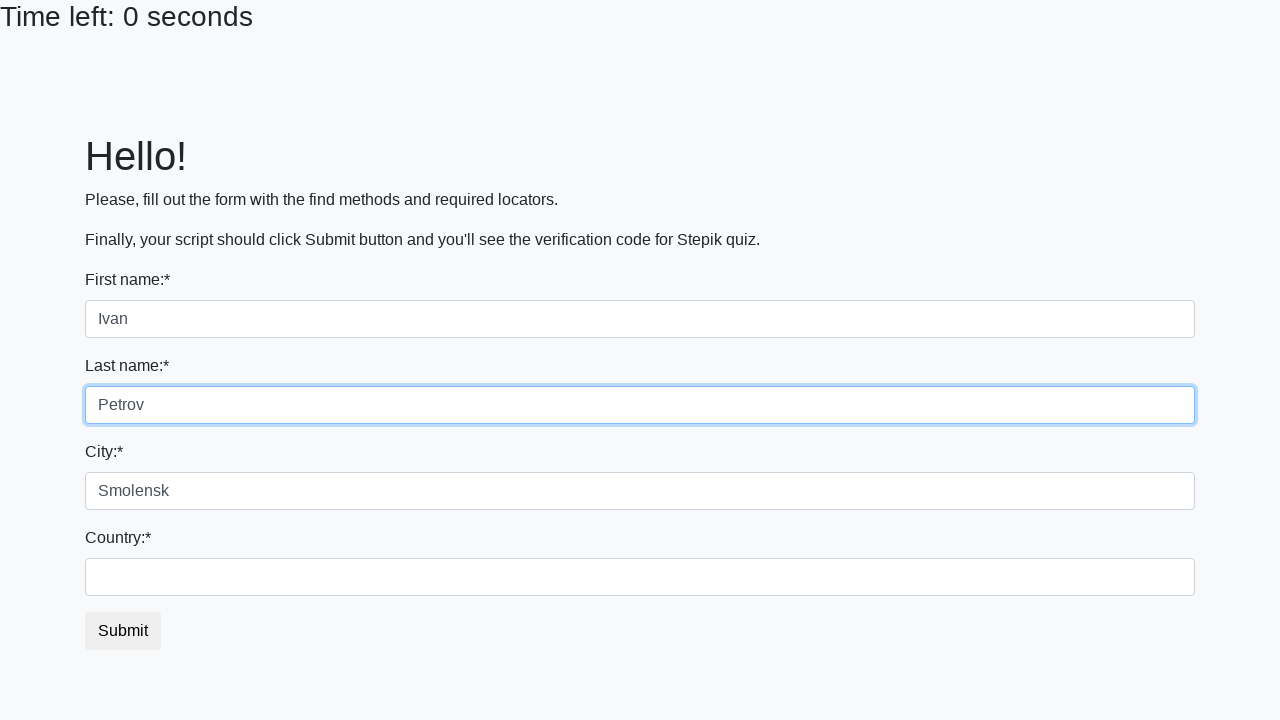

Filled country field with 'Russia' on #country
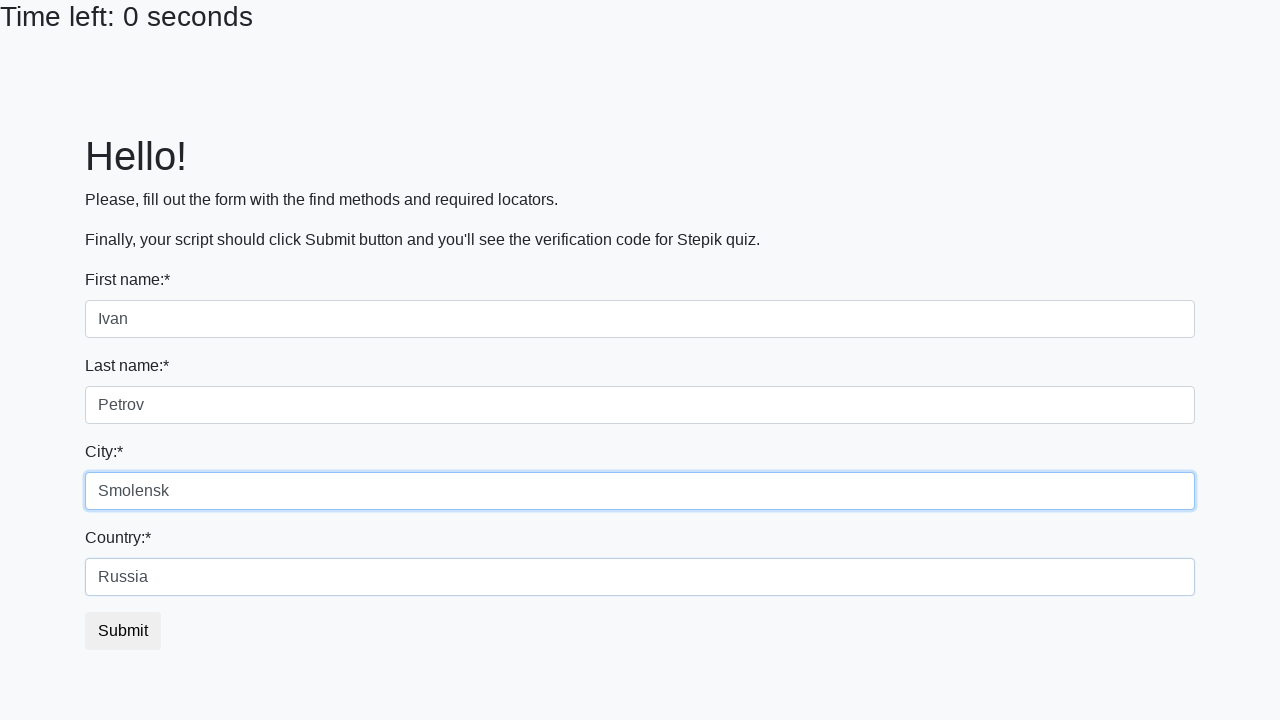

Clicked submit button to submit the form at (123, 631) on button.btn
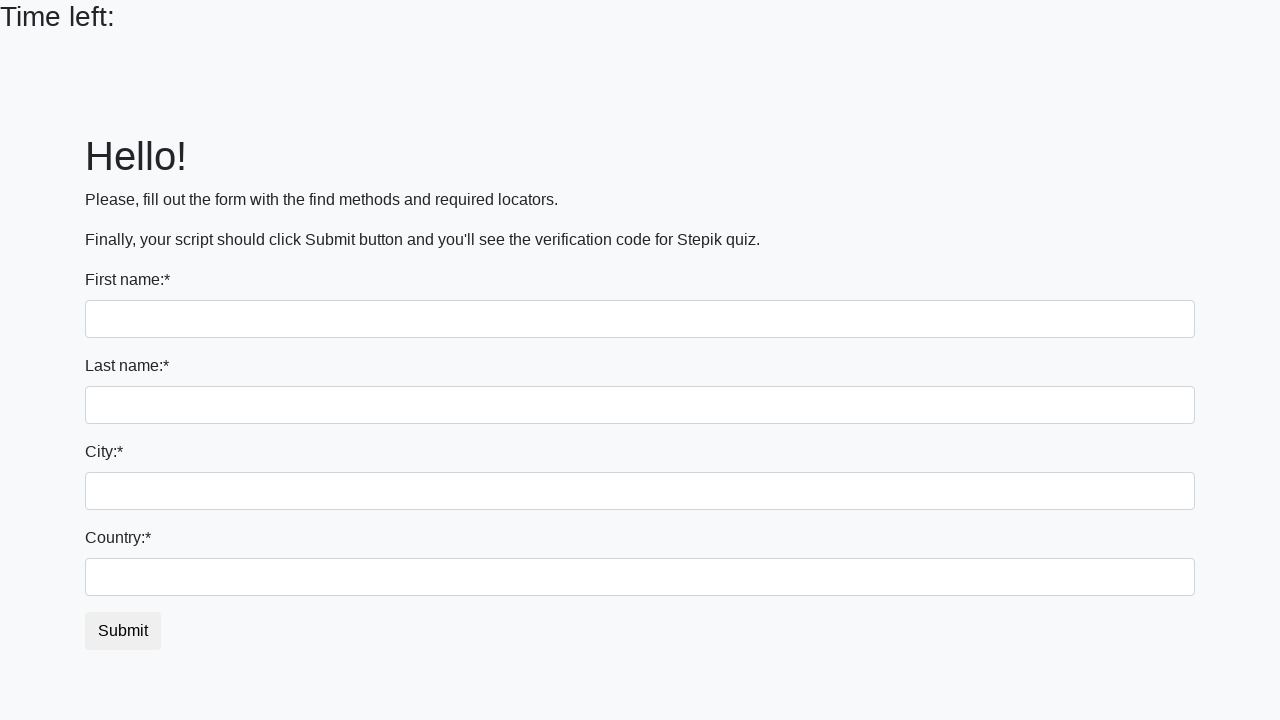

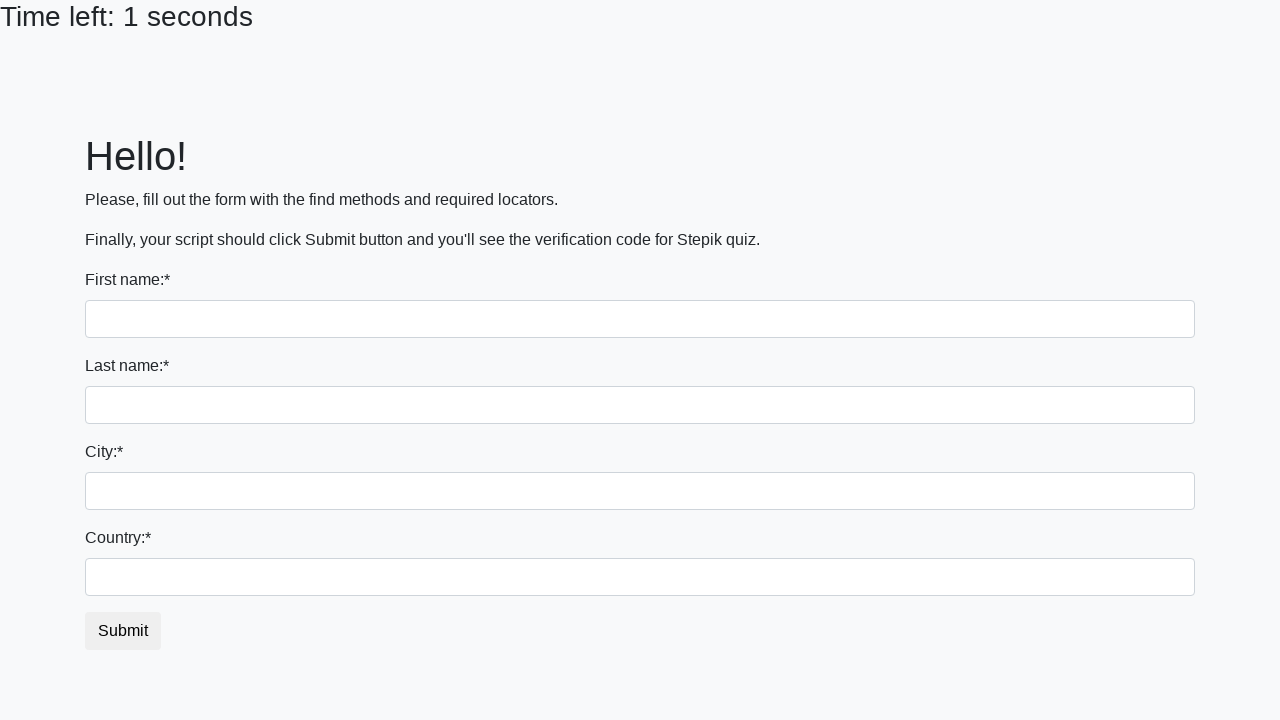